Tests a contact form by navigating to sample forms, selecting a checkbox, filling in text fields (subject, email, questions), selecting dropdown options, and clicking a radio button.

Starting URL: https://www.mycontactform.com

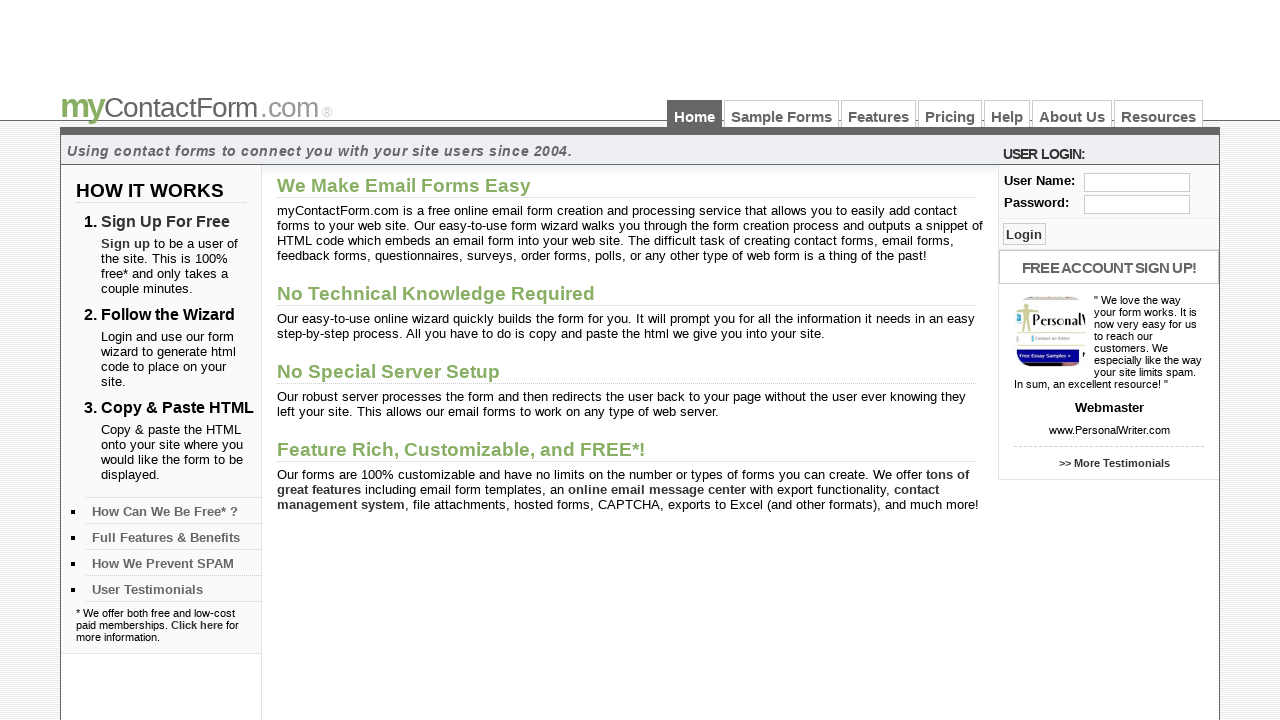

Clicked on 'Sample Forms' link at (782, 114) on text=Sample Forms
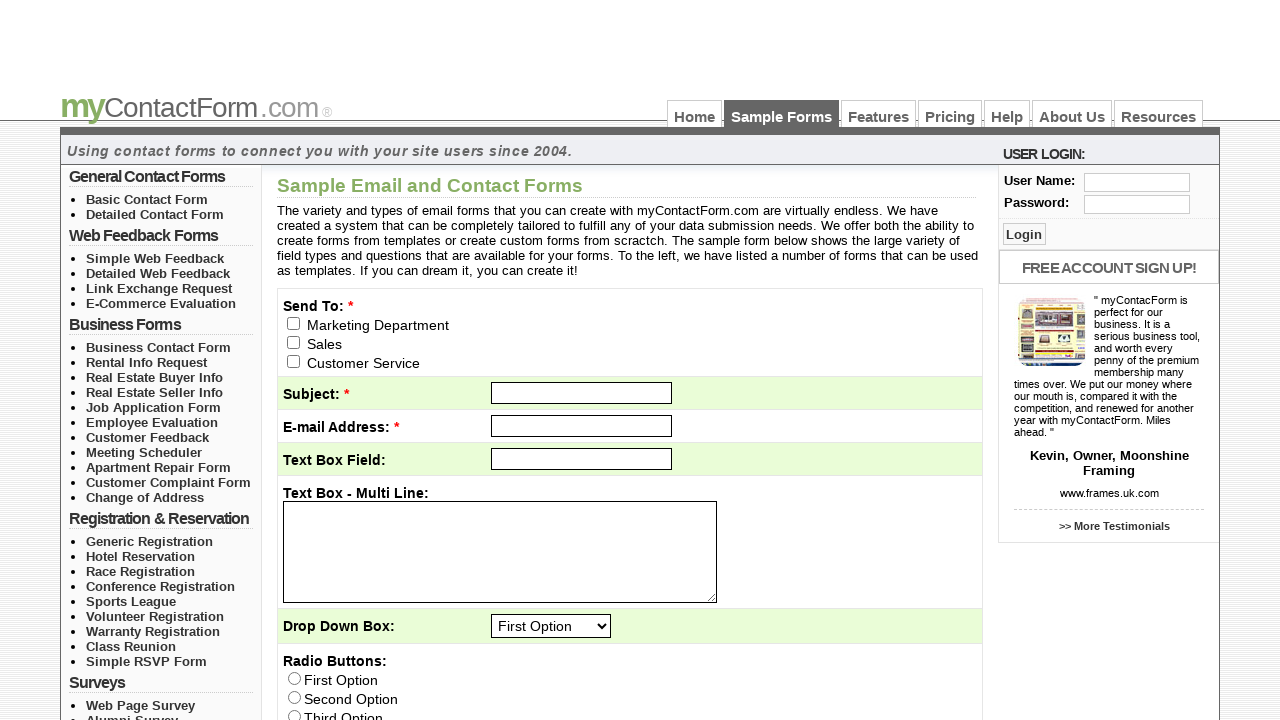

Form page loaded (domcontentloaded)
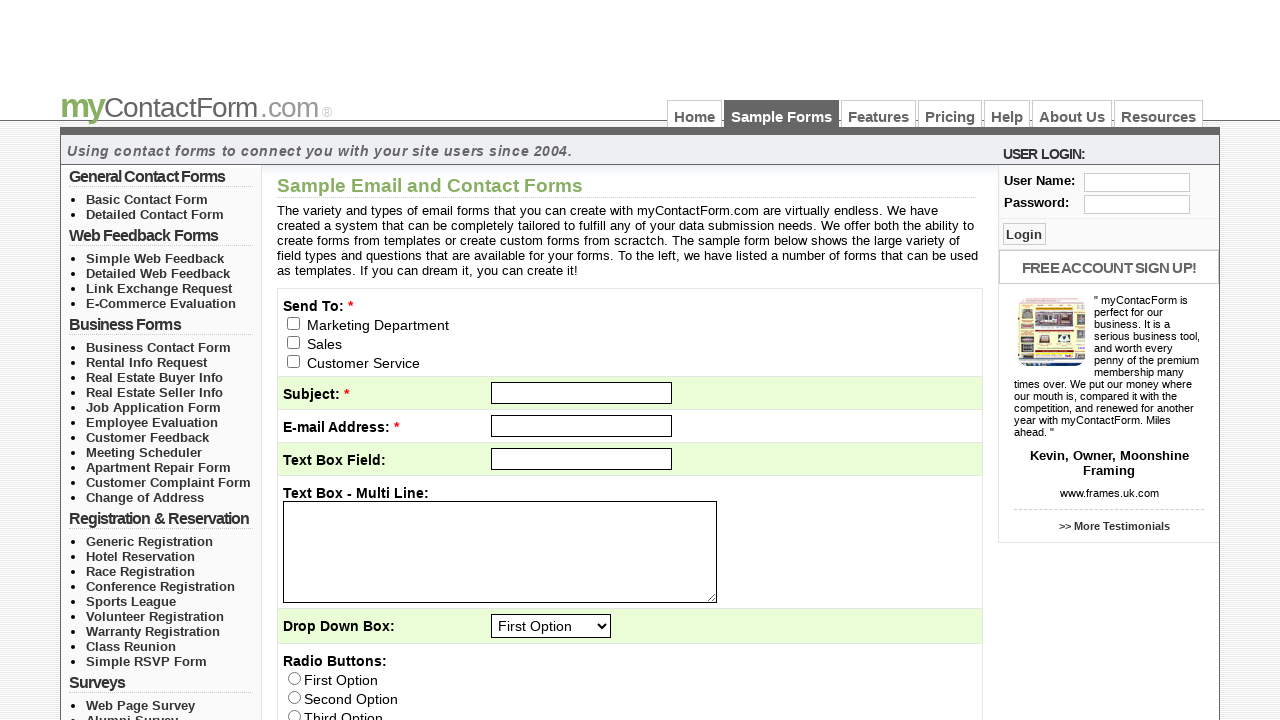

Selected email_to checkbox with value='0' at (294, 323) on input[name='email_to[]'][type='checkbox'][value='0']
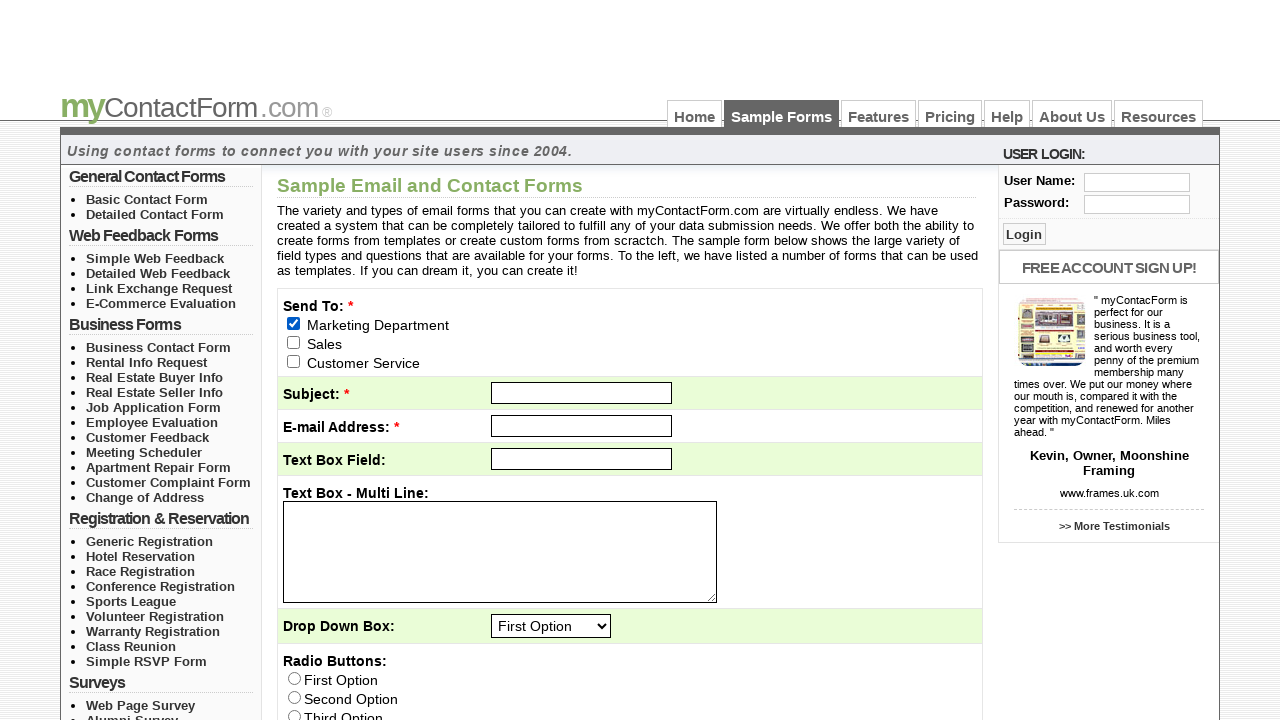

Filled subject field with 'Software' on input[name='subject'][id='subject']
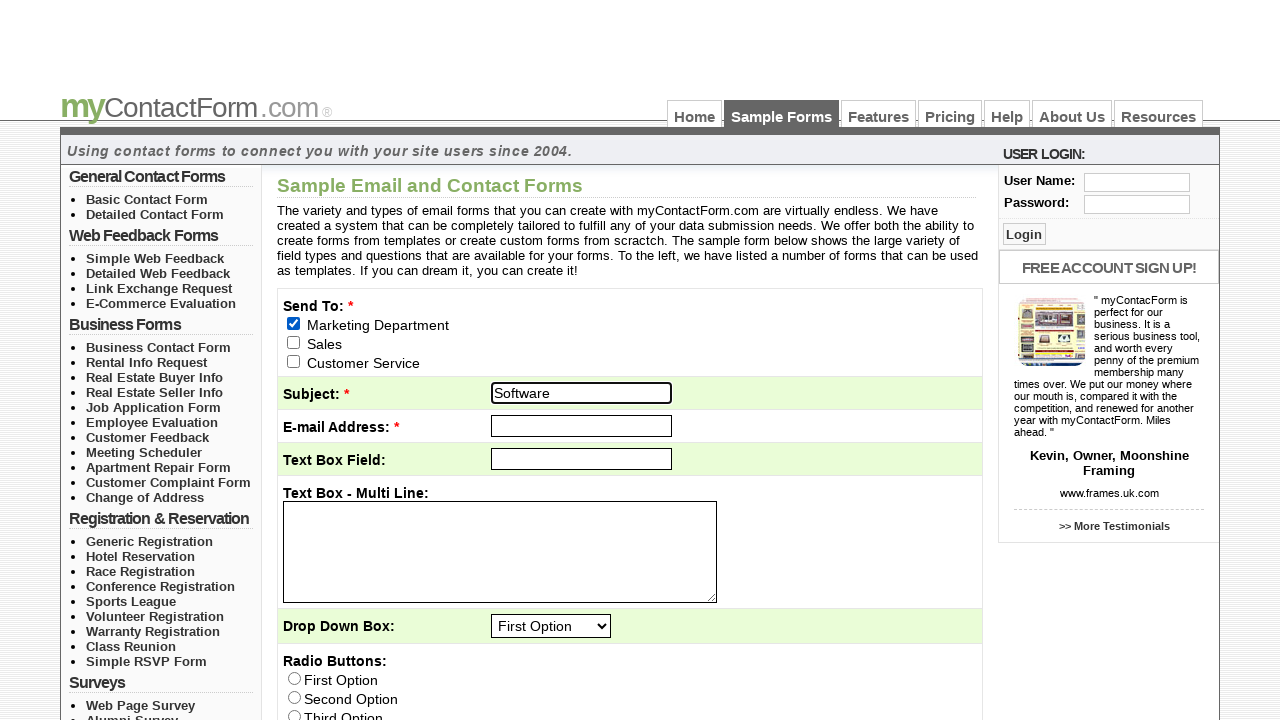

Filled email field with 'QA@gmail.com' on input[name='email'][id='email']
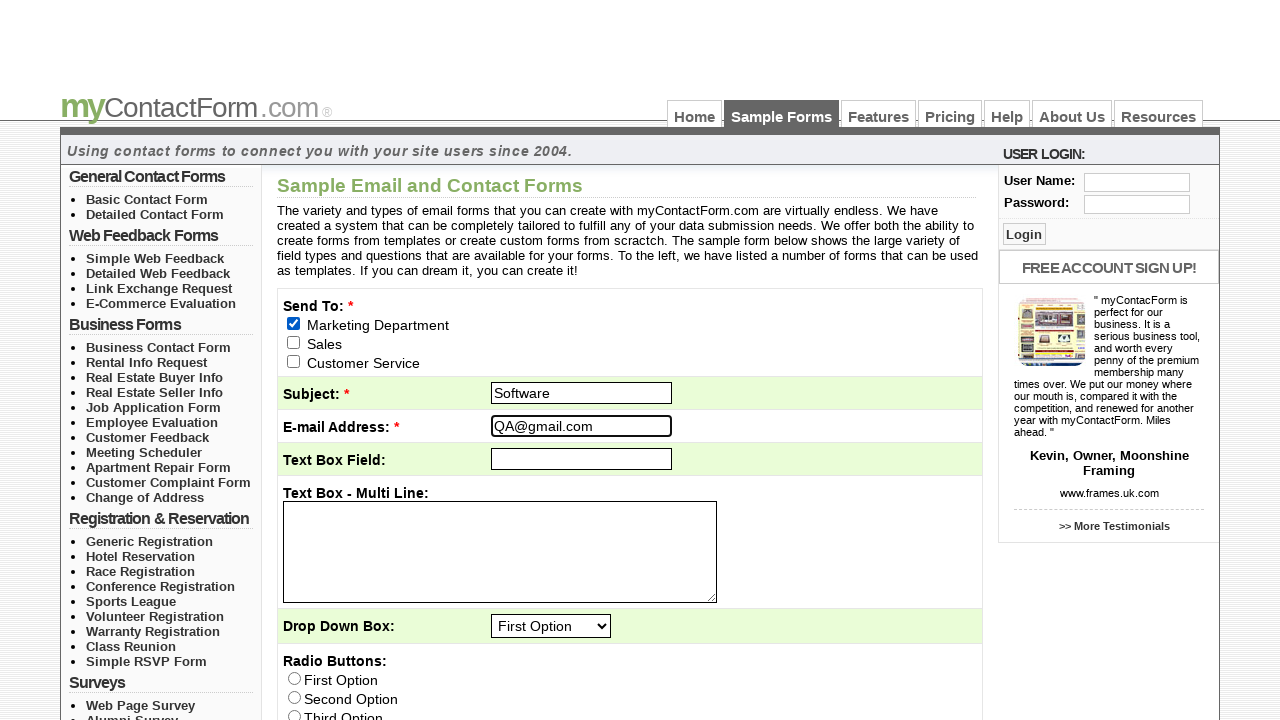

Filled first question field with 'Java OOPS Concepts' on input[name='q1'][id='q1']
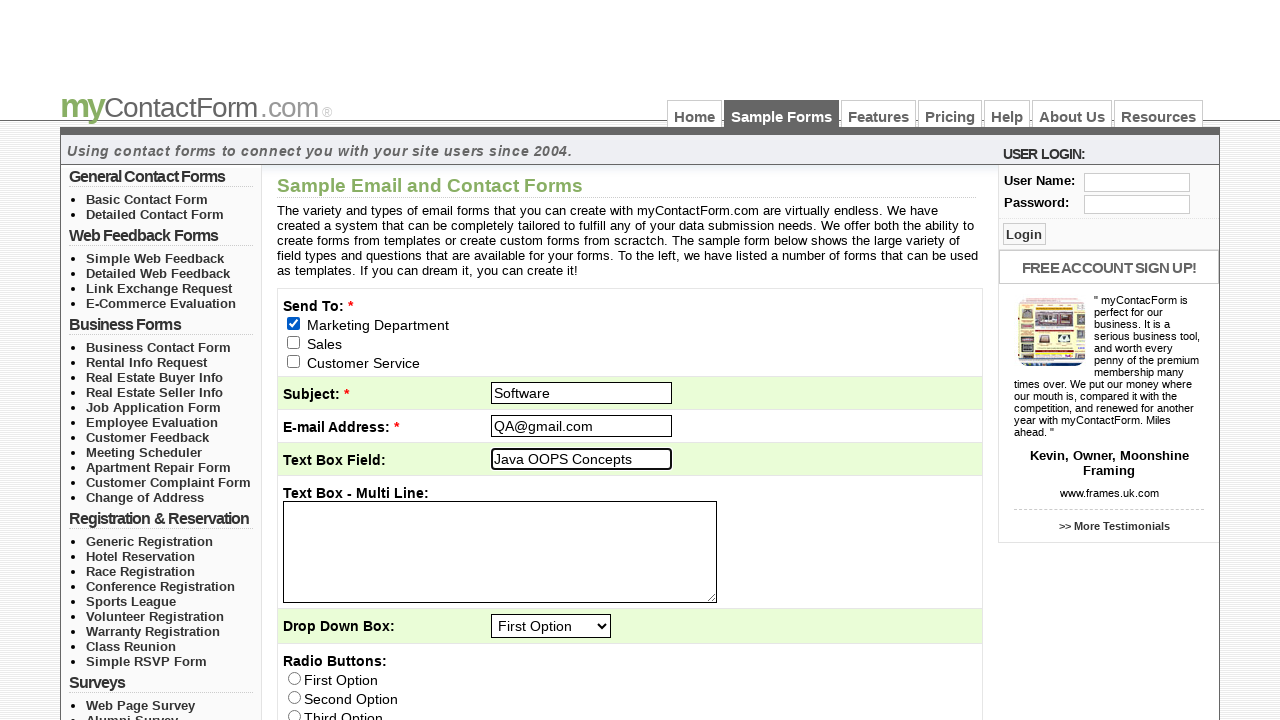

Filled second question textarea with 'Hello World' on textarea[id='q2'][name='q2']
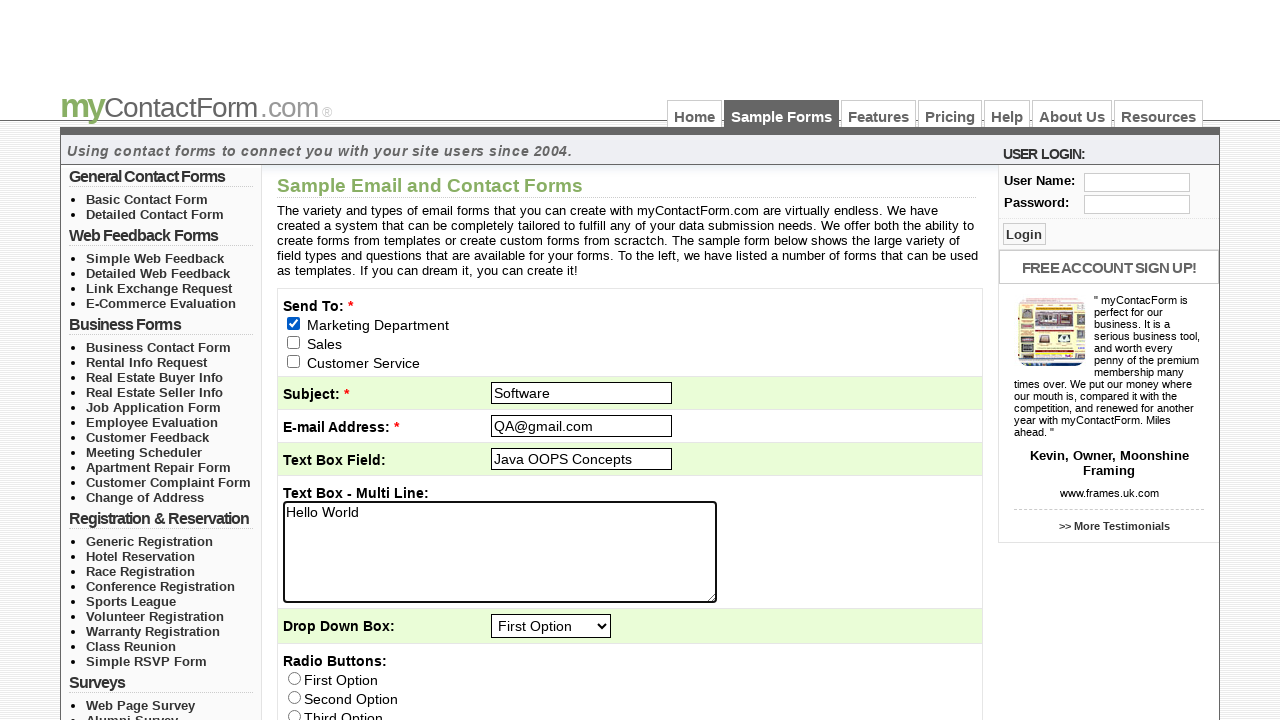

Selected 'Third Option' from q3 dropdown on #q3
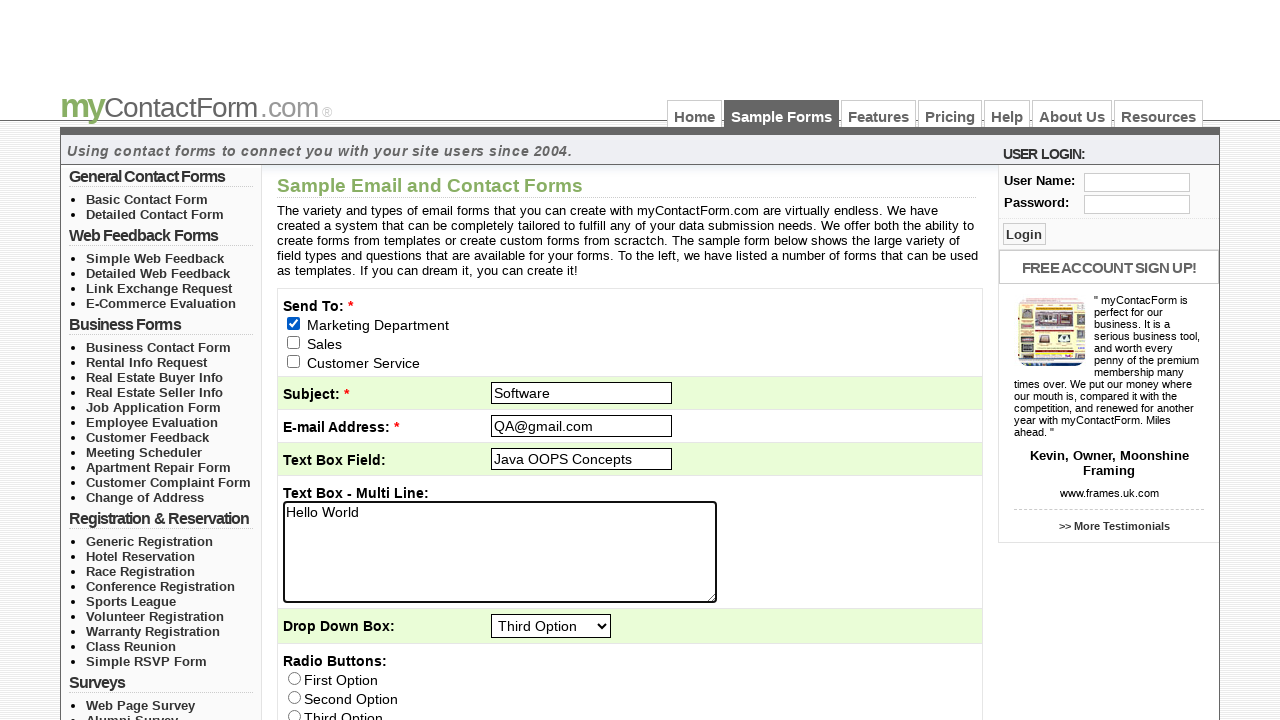

Waited 1000ms
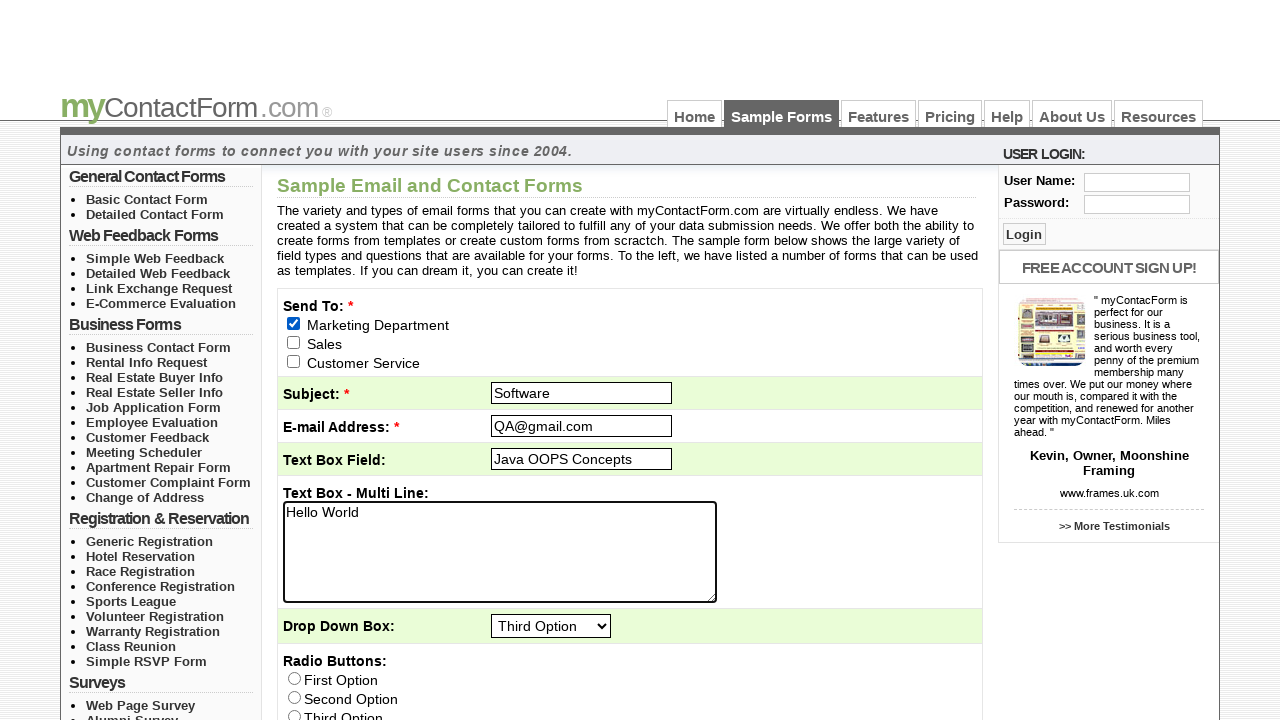

Selected option at index 1 from q3 dropdown on #q3
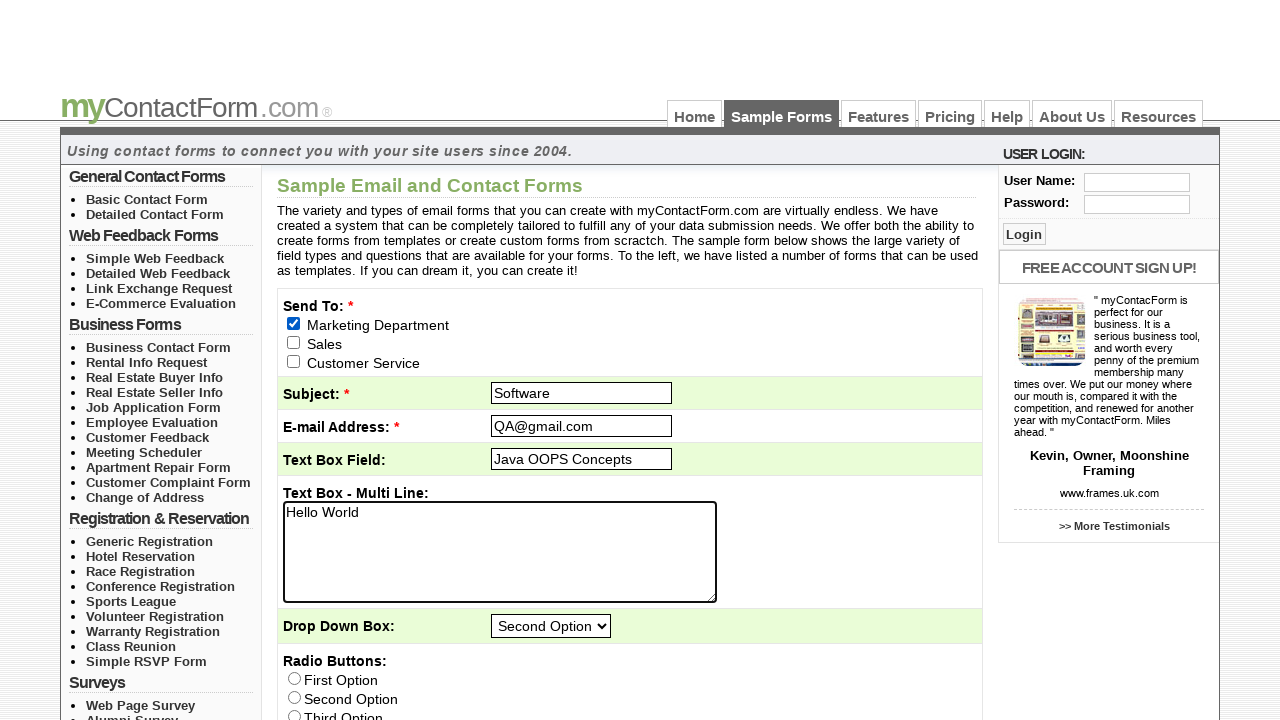

Clicked radio button with value 'Fifth Option' at (294, 360) on input[id='q4'][value='Fifth Option']
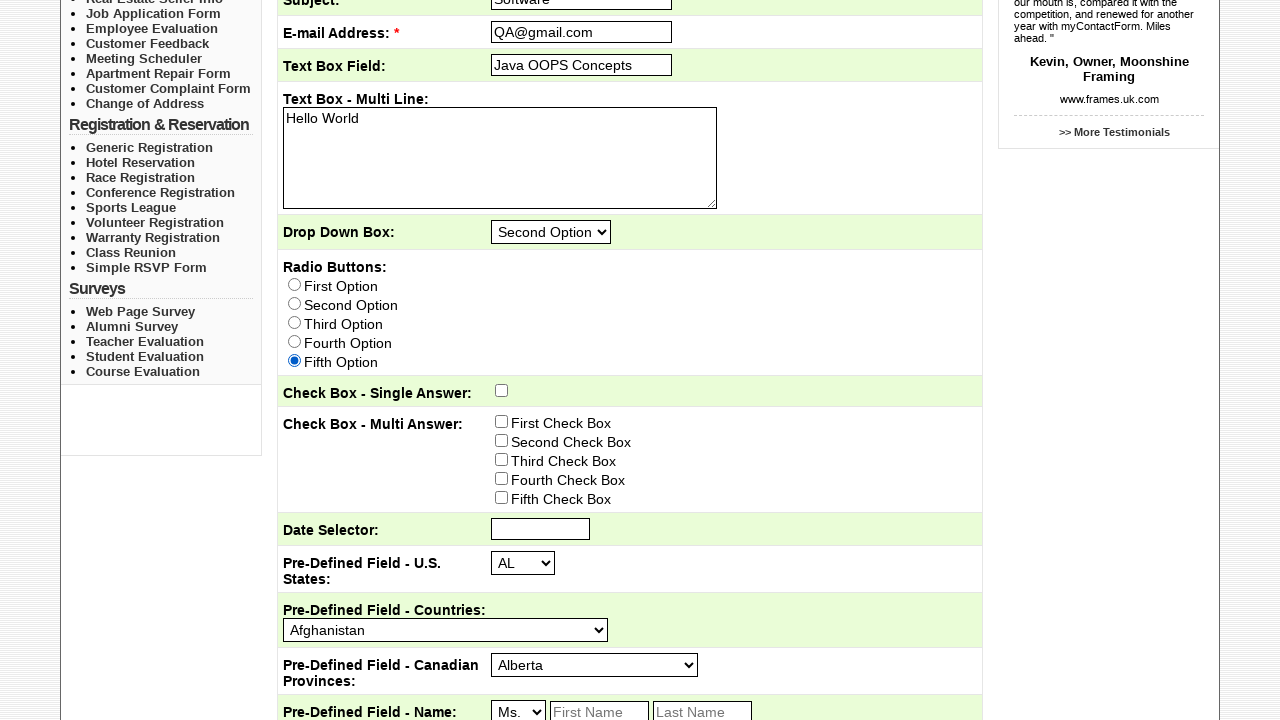

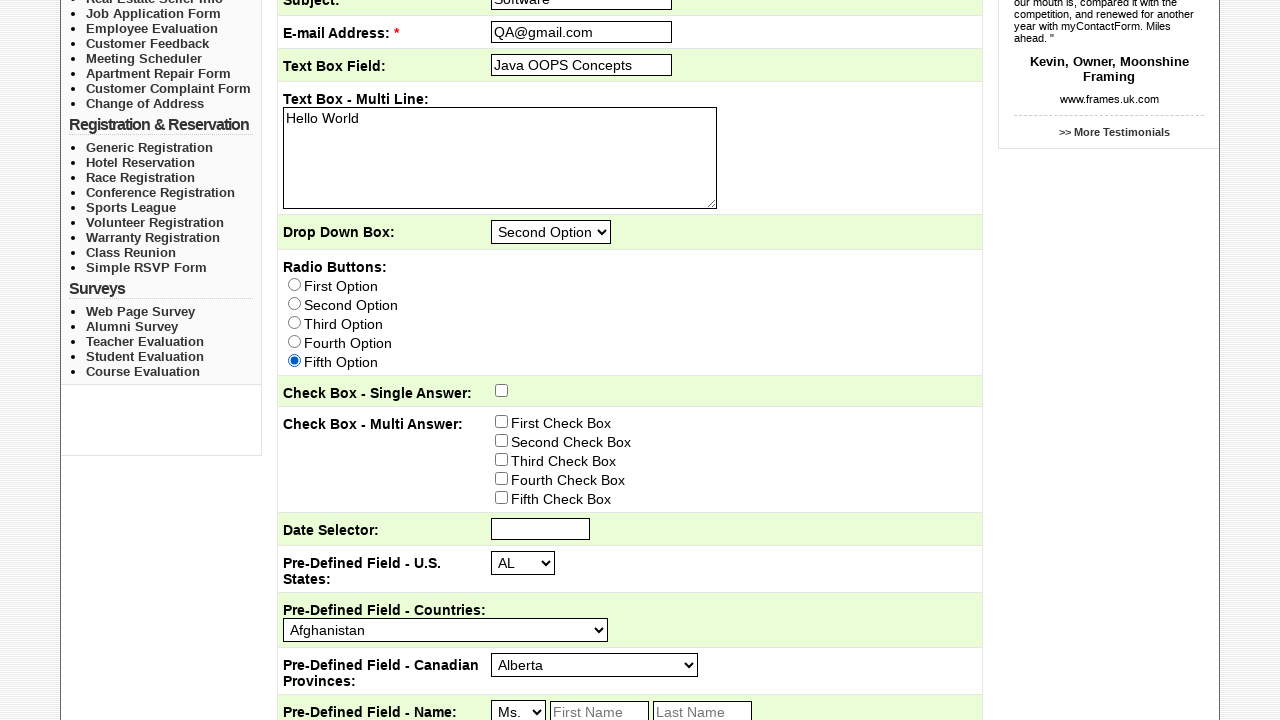